Demonstrates form interaction on a test automation practice site by filling an email field and checking a checkbox labeled 'sunday'.

Starting URL: https://testautomationpractice.blogspot.com/

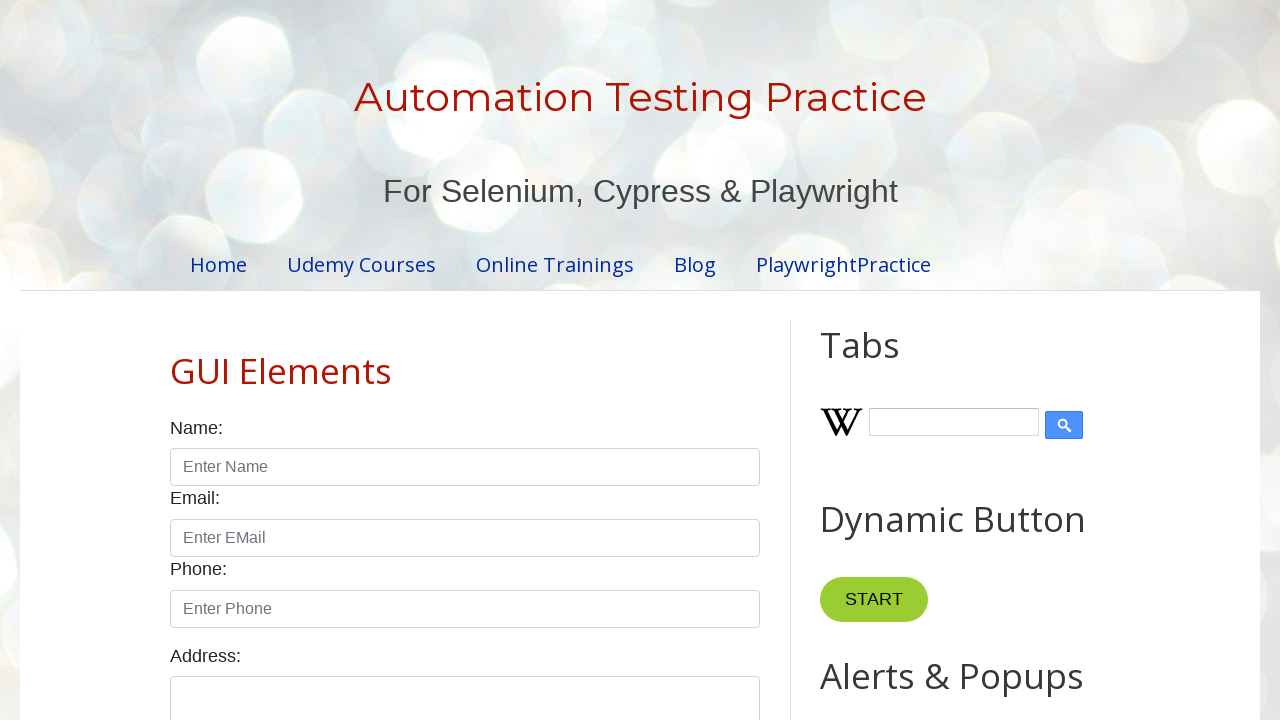

Filled email field with 'user@example.com' on internal:attr=[placeholder="Enter EMail"i]
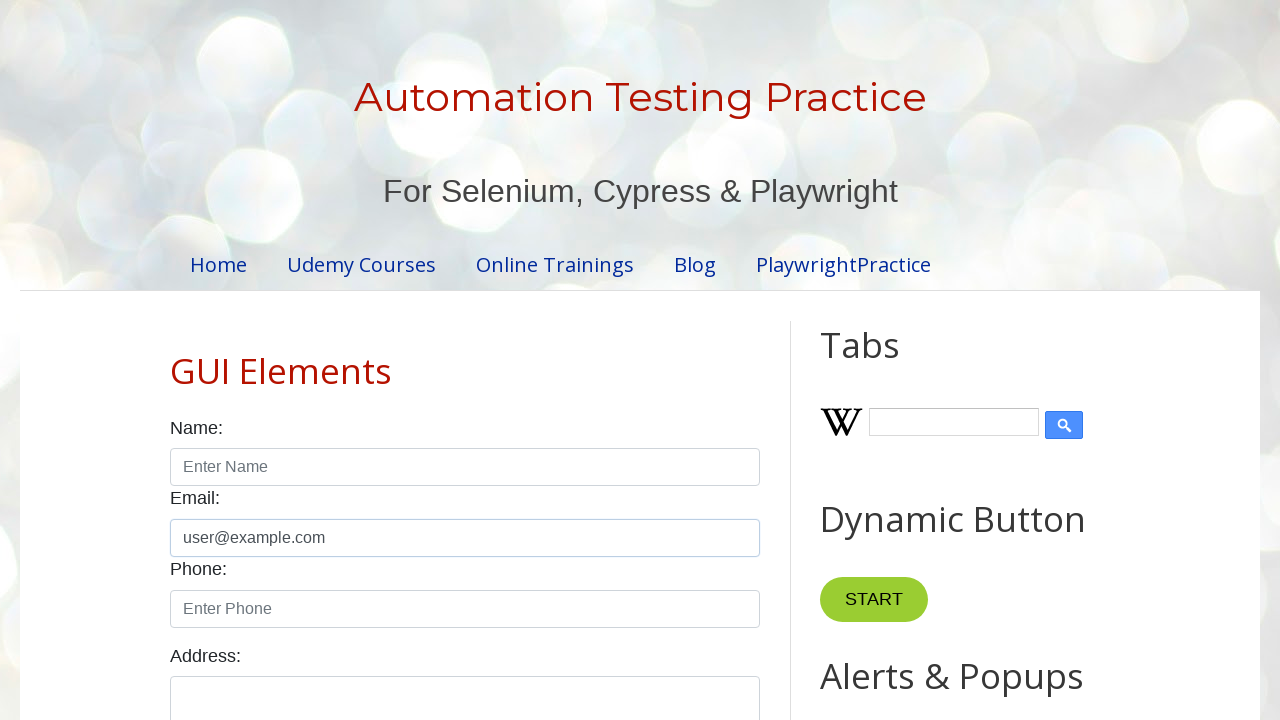

Checked the 'sunday' checkbox with 5000ms timeout at (176, 360) on #sunday
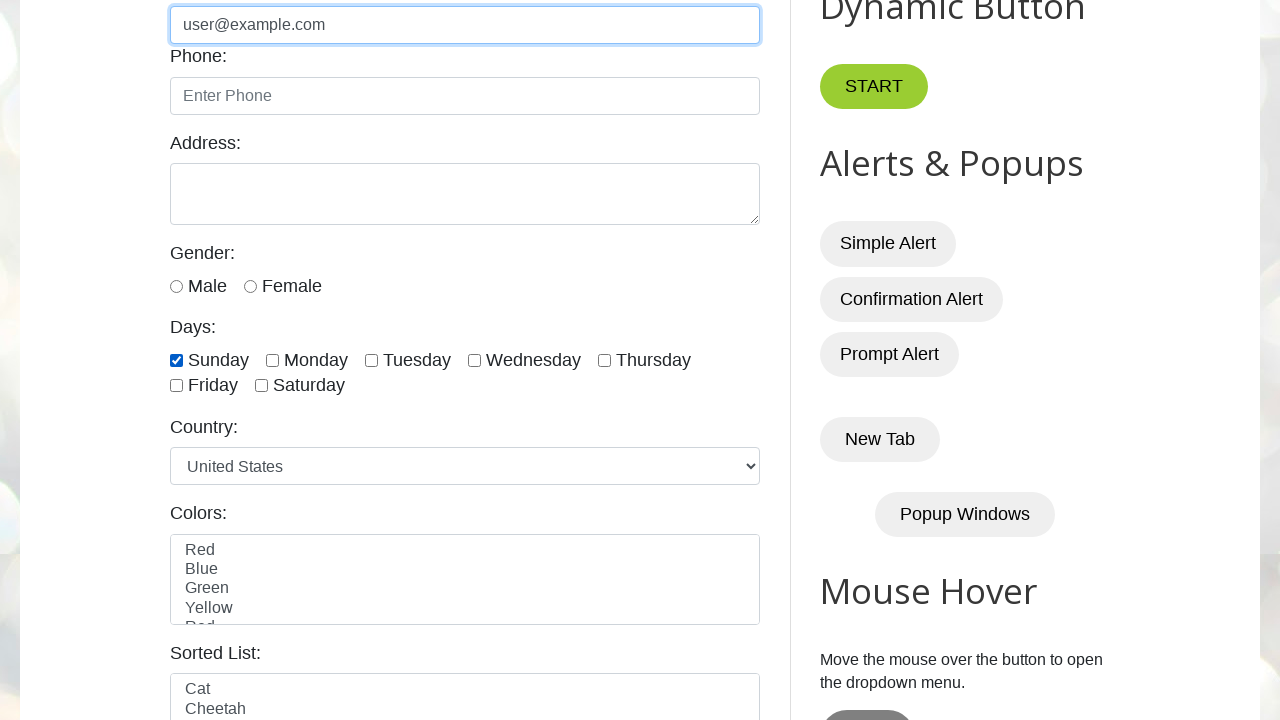

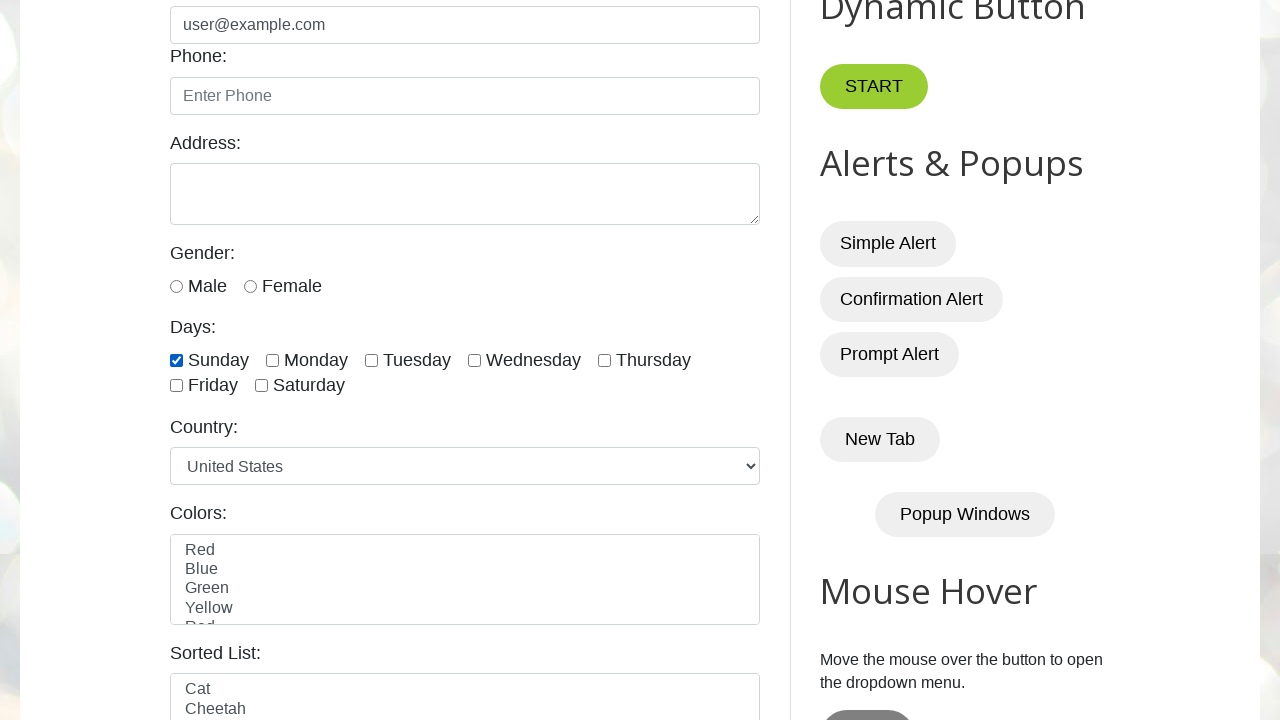